Tests various scrolling methods on a flag encyclopedia page: scrolling by pixels, scrolling to a specific element (Bangladesh flag), scrolling to the bottom of the page, and scrolling back to the top.

Starting URL: https://flagpedia.net/index

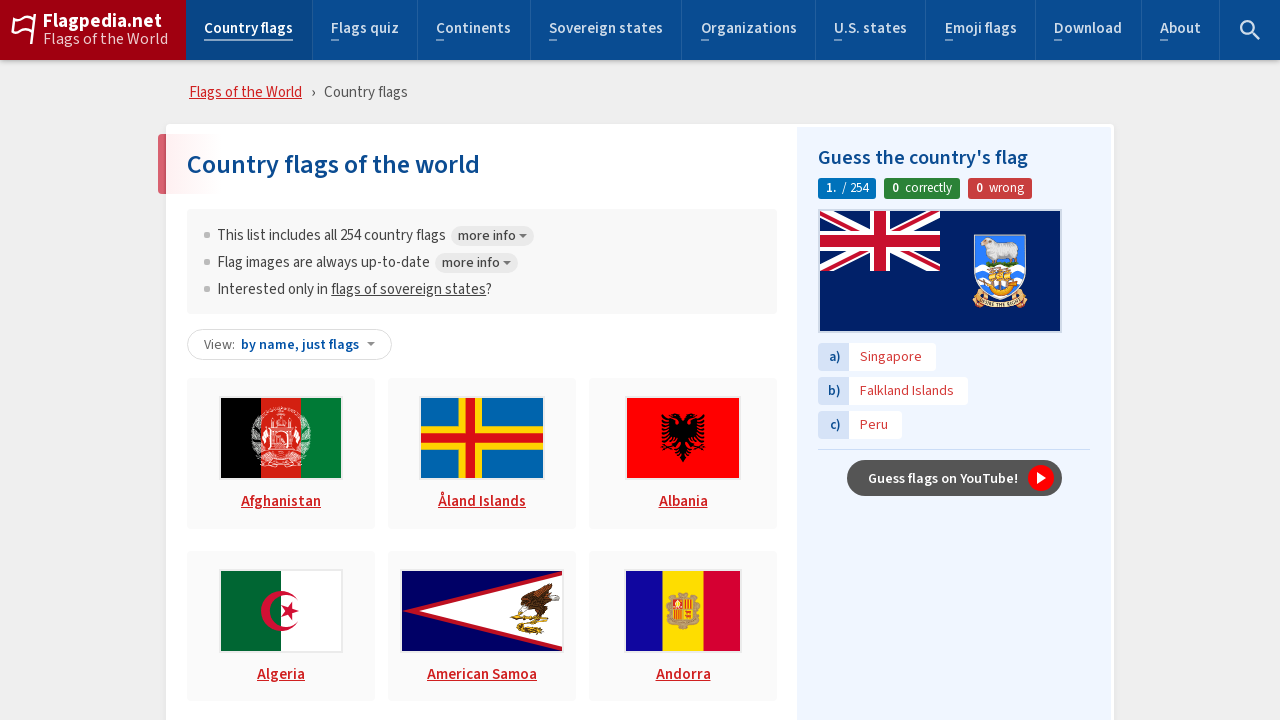

Scrolled down by 3000 pixels
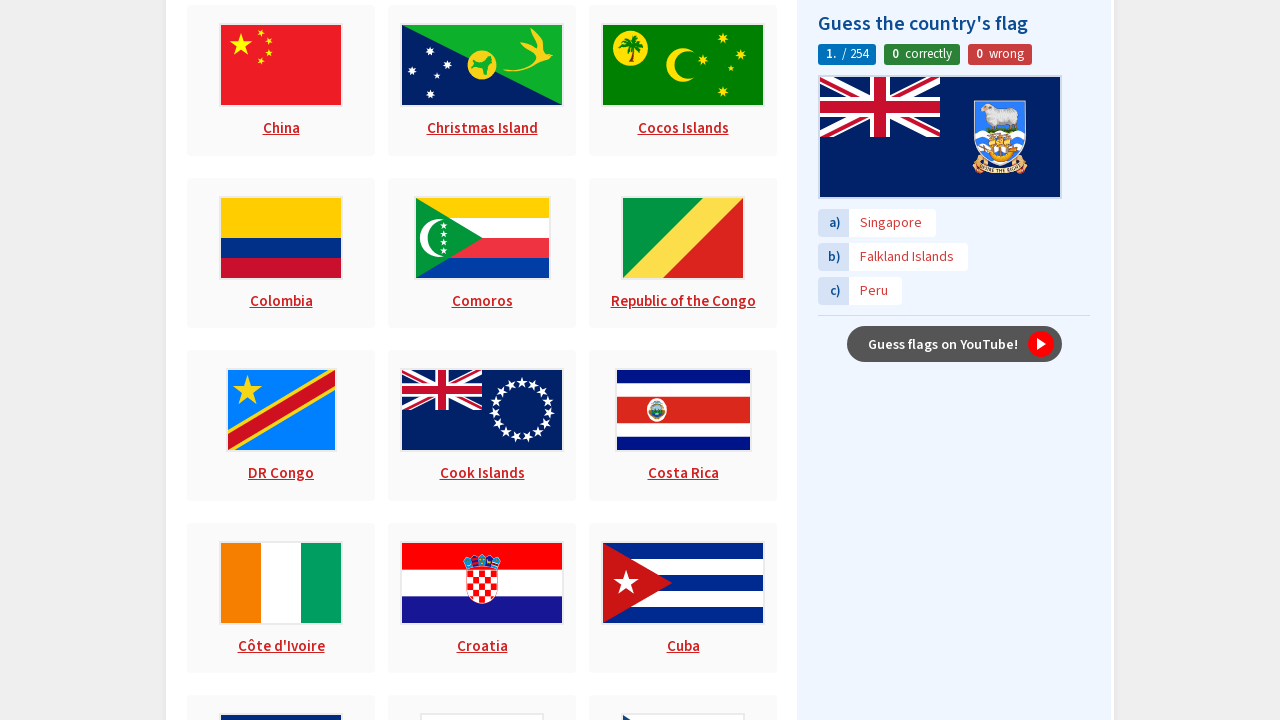

Scrolled to Bangladesh flag element
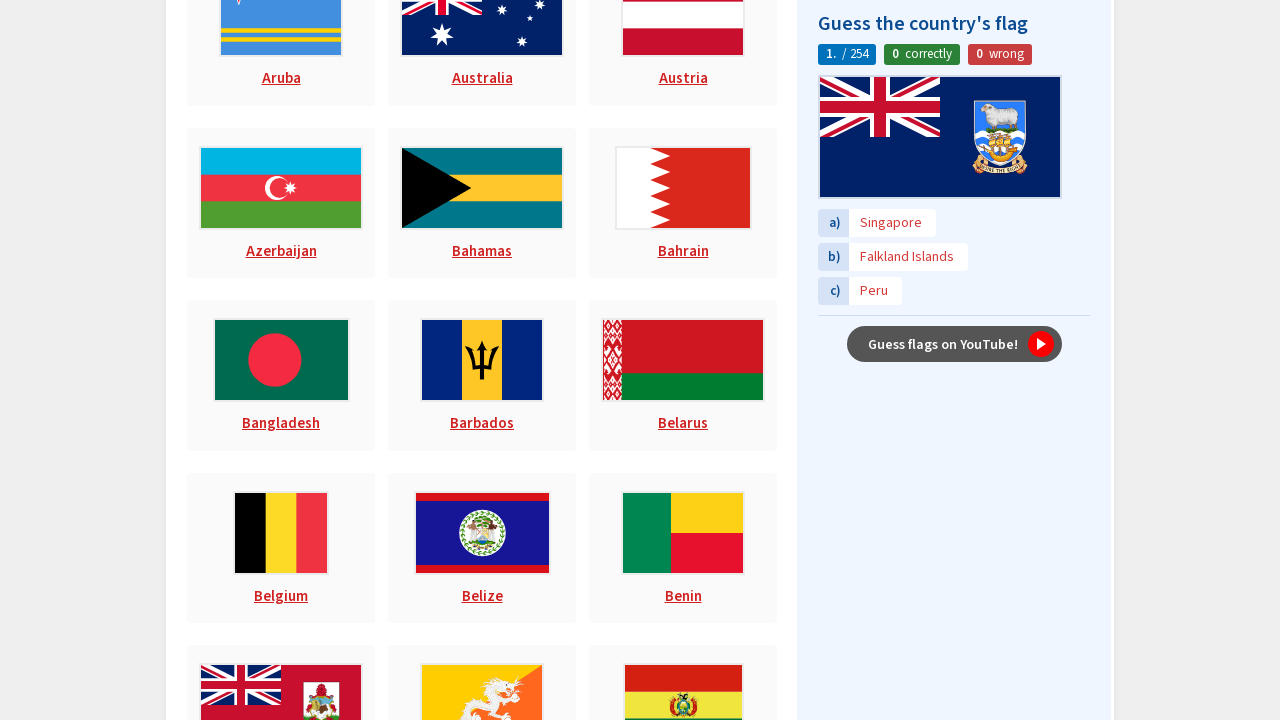

Scrolled to bottom of page
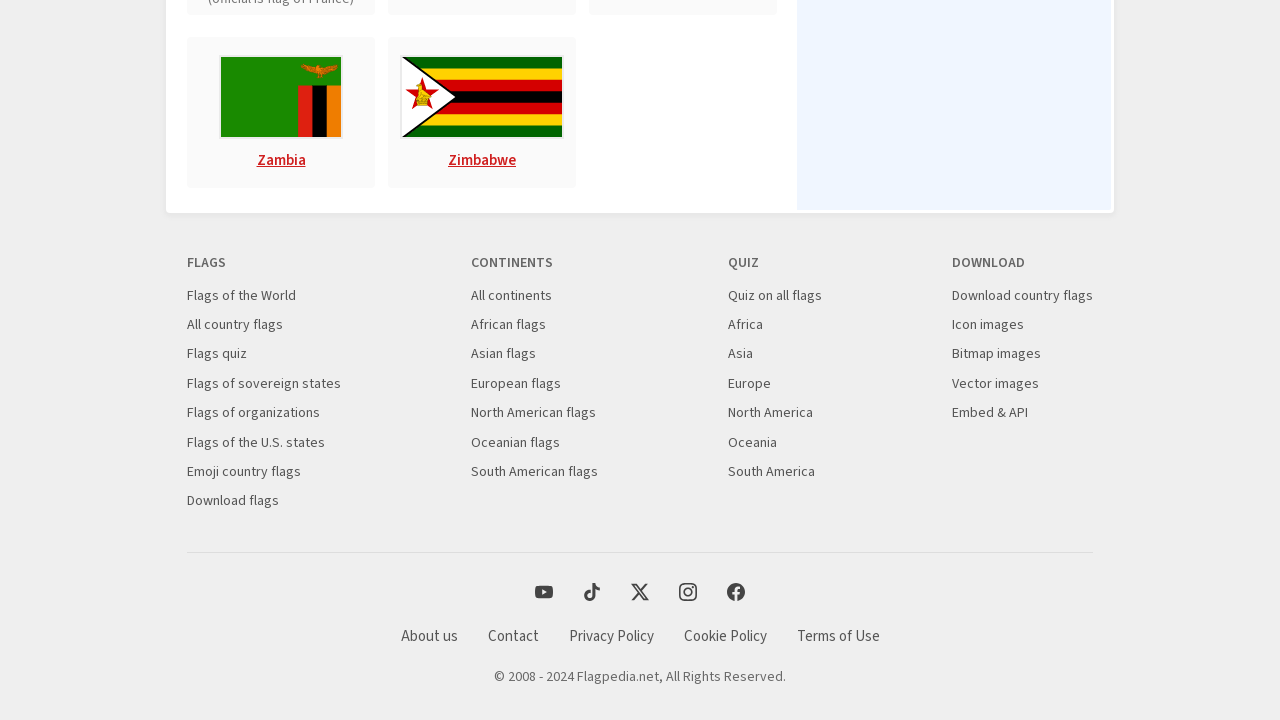

Scrolled back to top of page
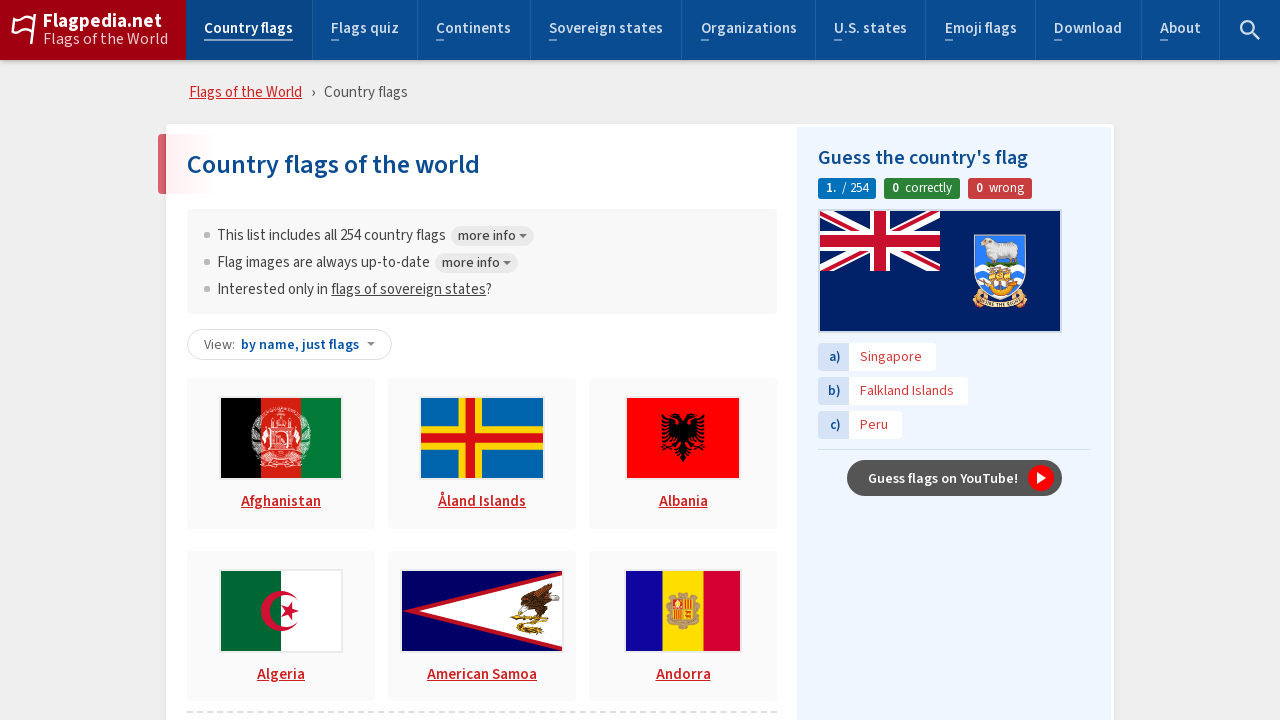

Waited 500ms for scroll to complete
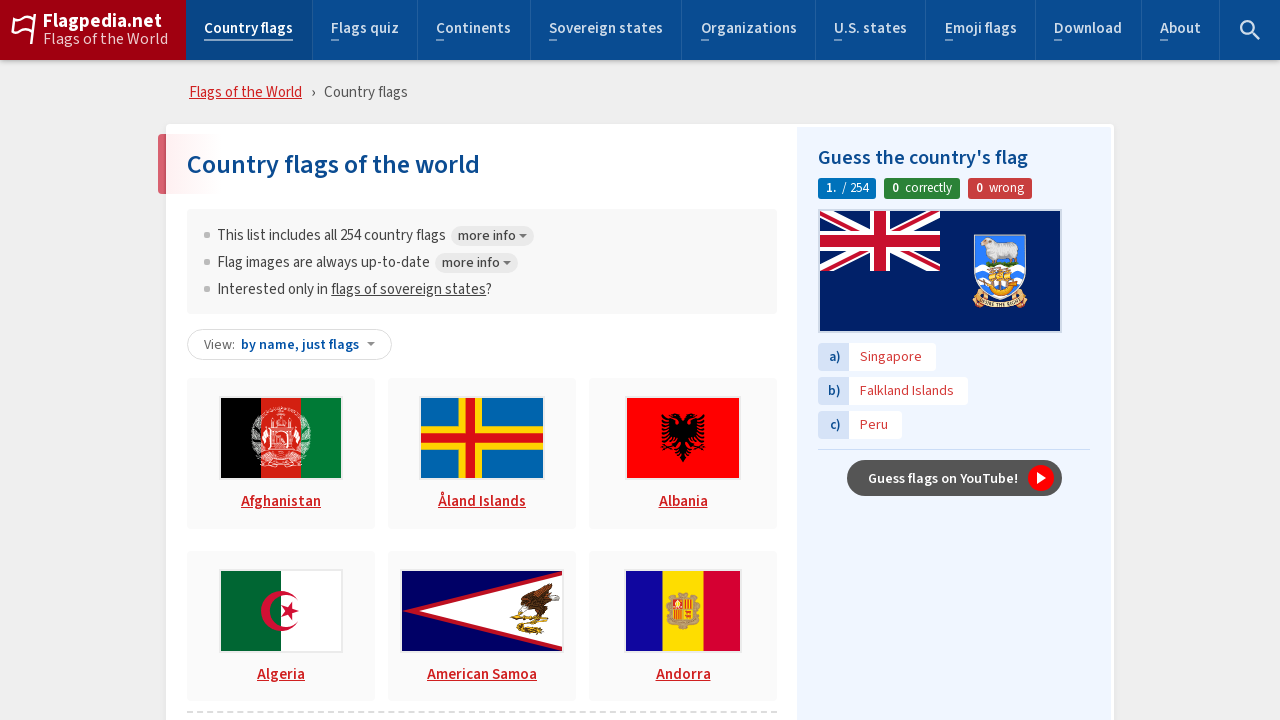

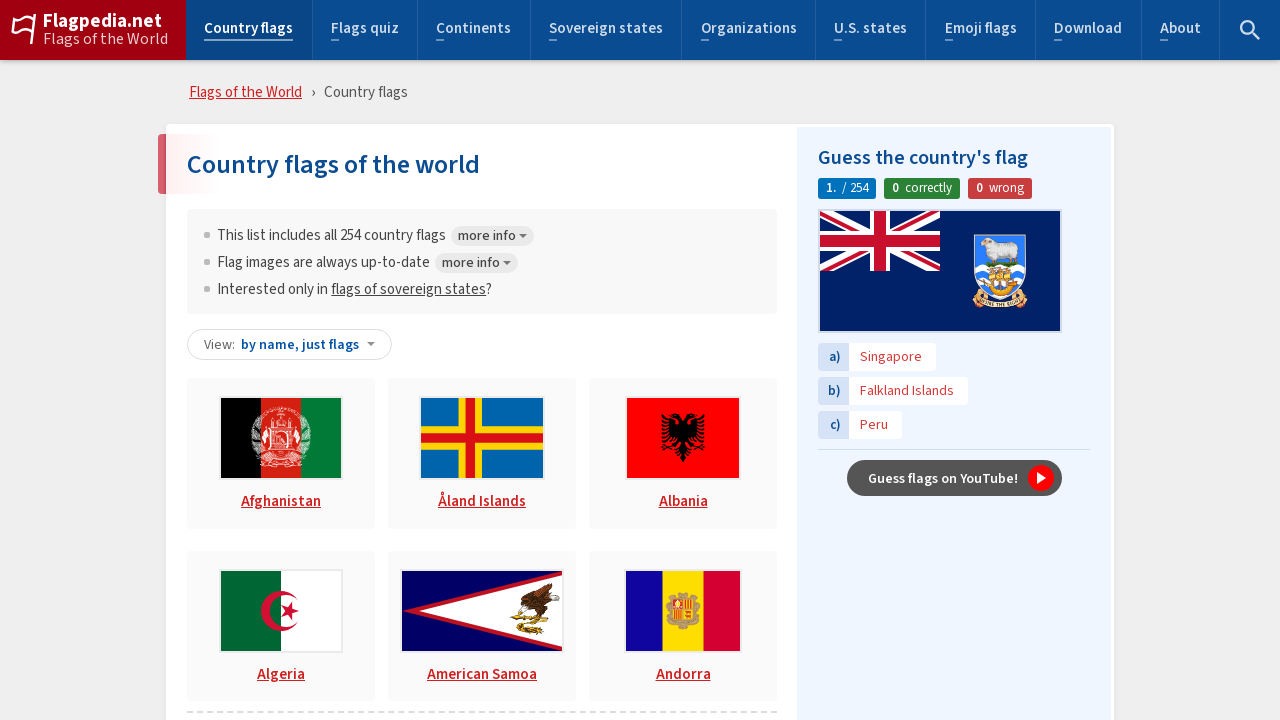